Tests the country dropdown selection on RODE's where-to-buy page by selecting Vietnam from the country dropdown

Starting URL: https://rode.com/en/support/where-to-buy

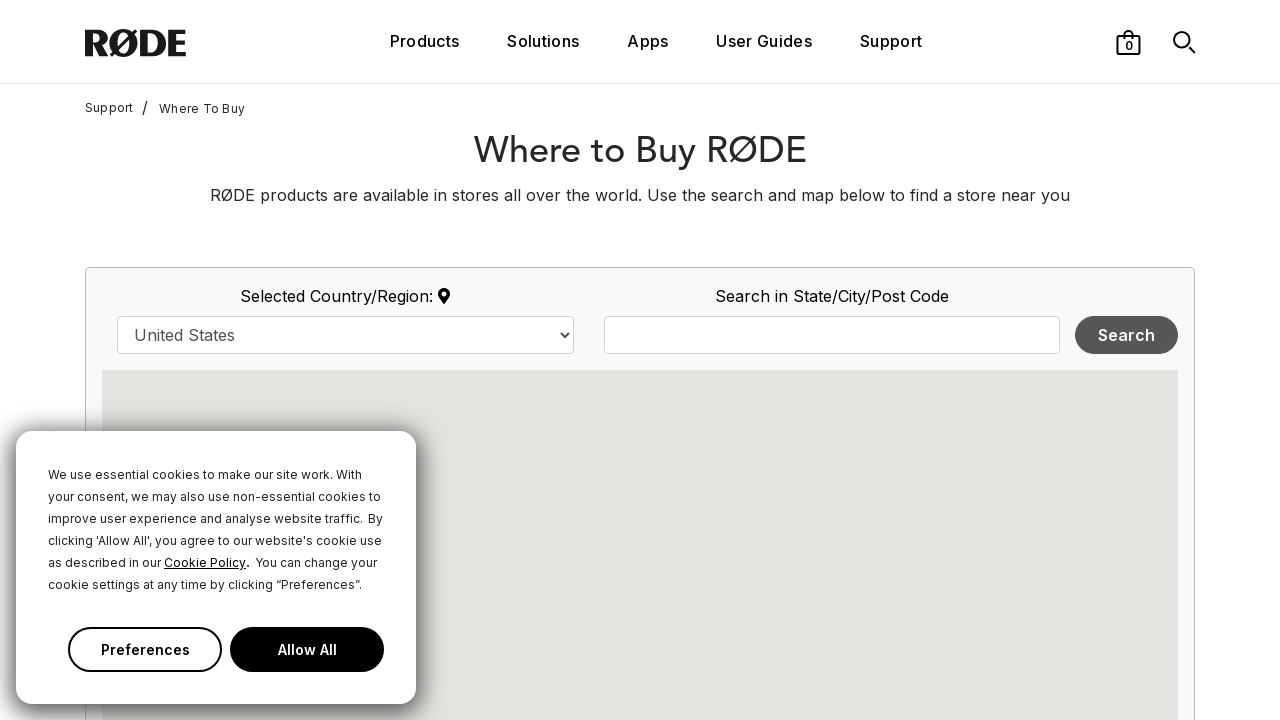

Navigated to RODE where-to-buy page
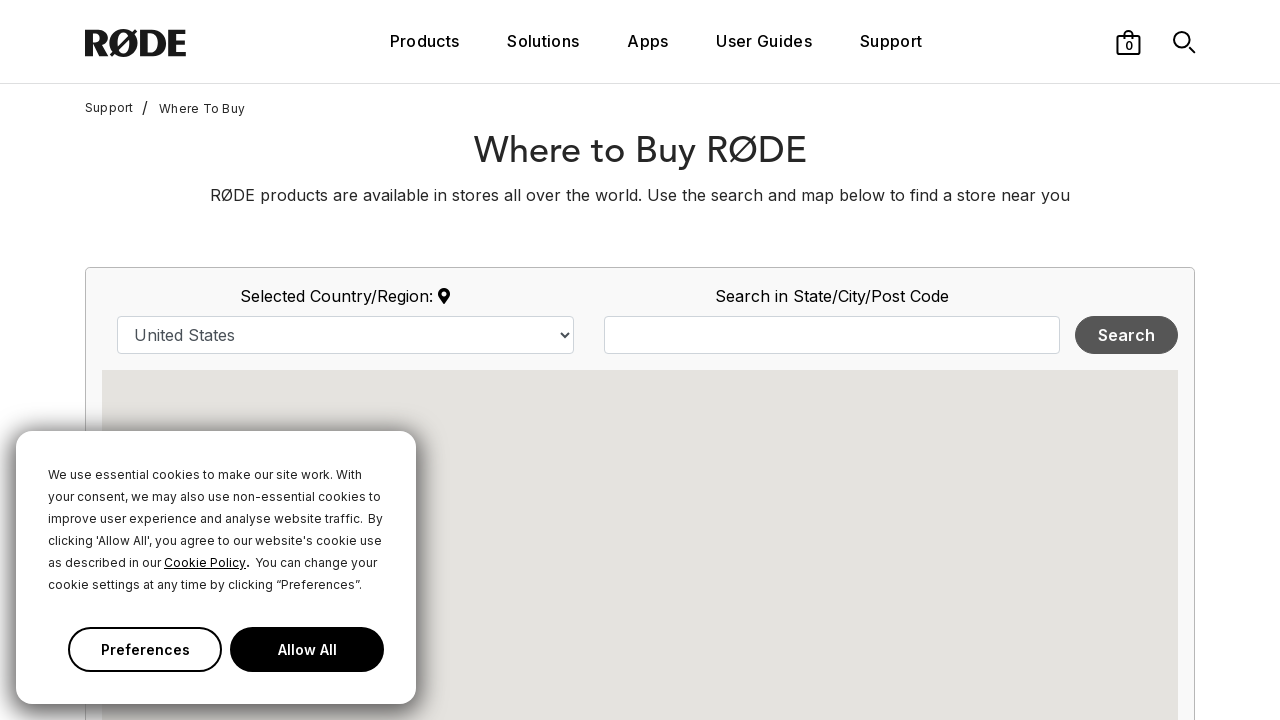

Selected Vietnam from country dropdown on select#country
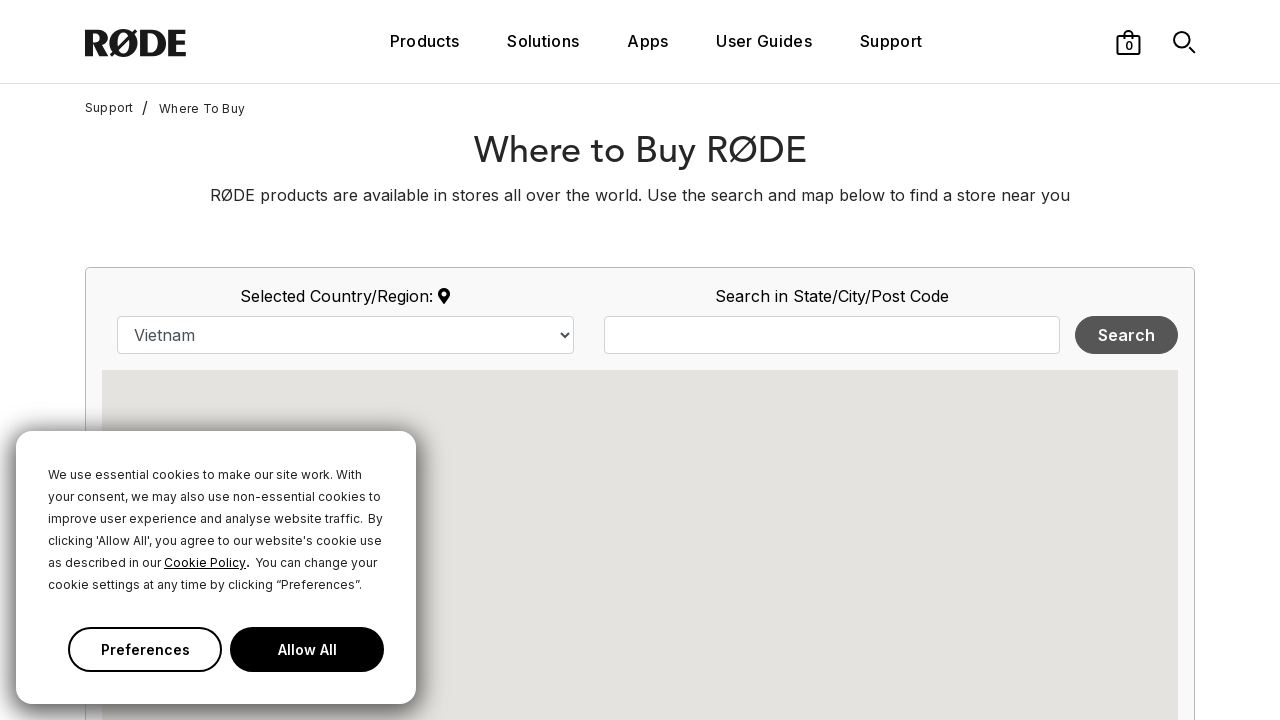

Dealers loaded for Vietnam
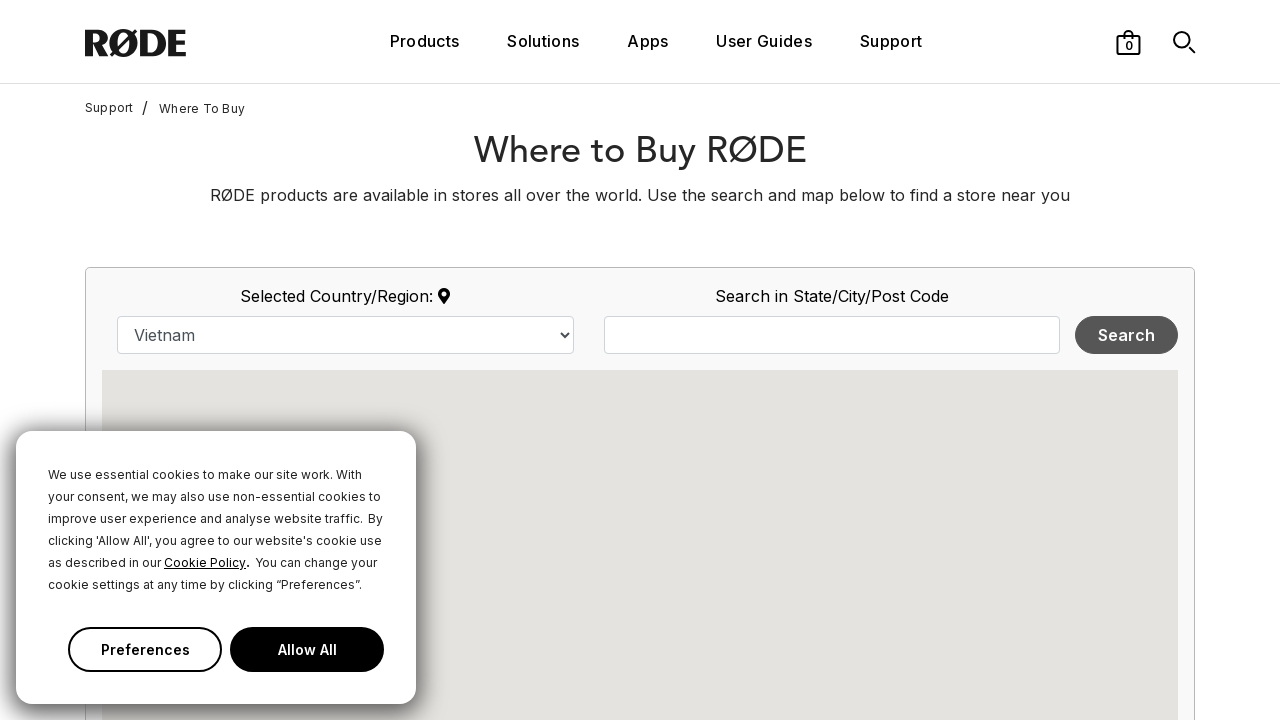

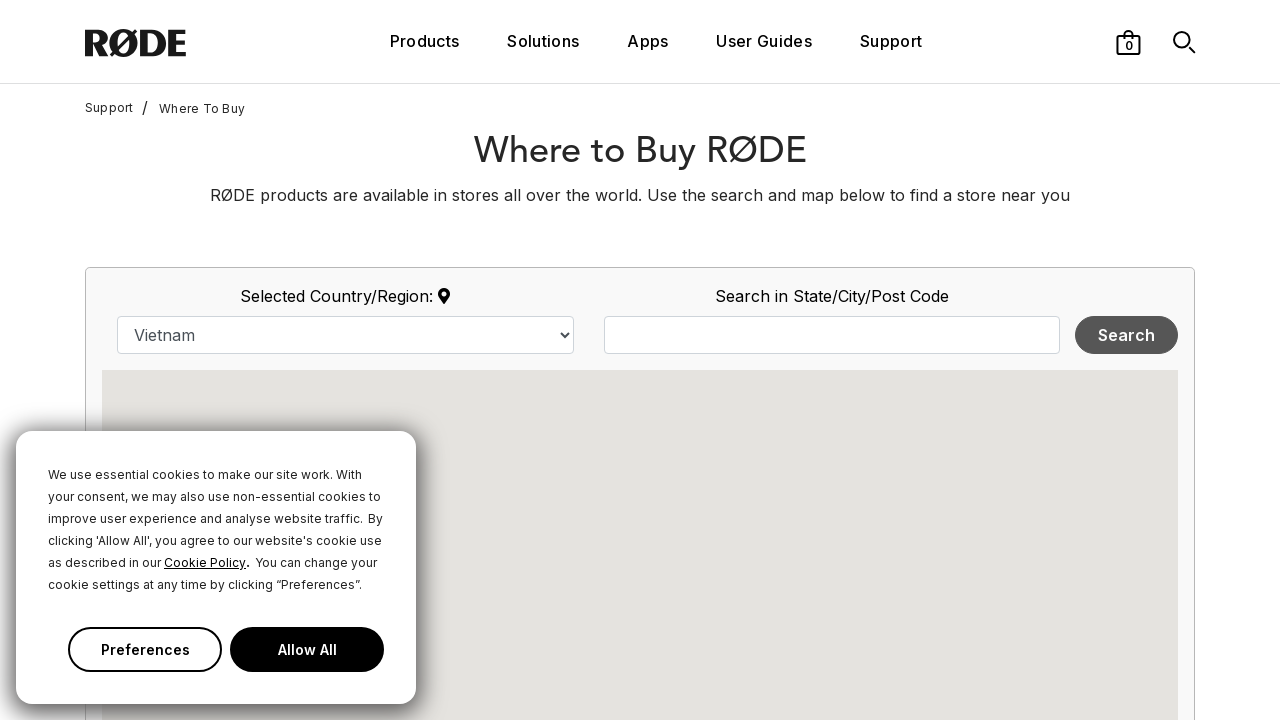